Tests window handling by clicking a link that opens in a new tab, then closing the specific tab that contains "Online Web" in its title

Starting URL: https://www.w3schools.com/tags/tryit.asp?filename=tryhtml_link_target

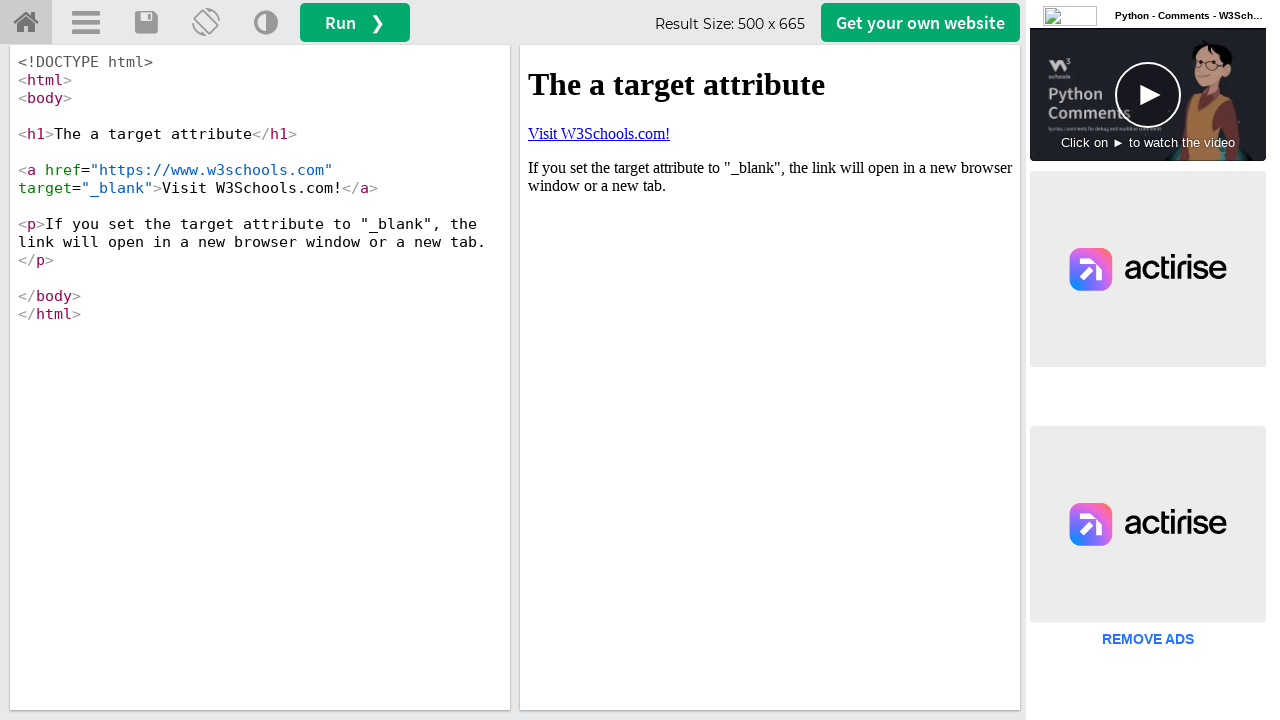

Located iframe with name 'iframeResult'
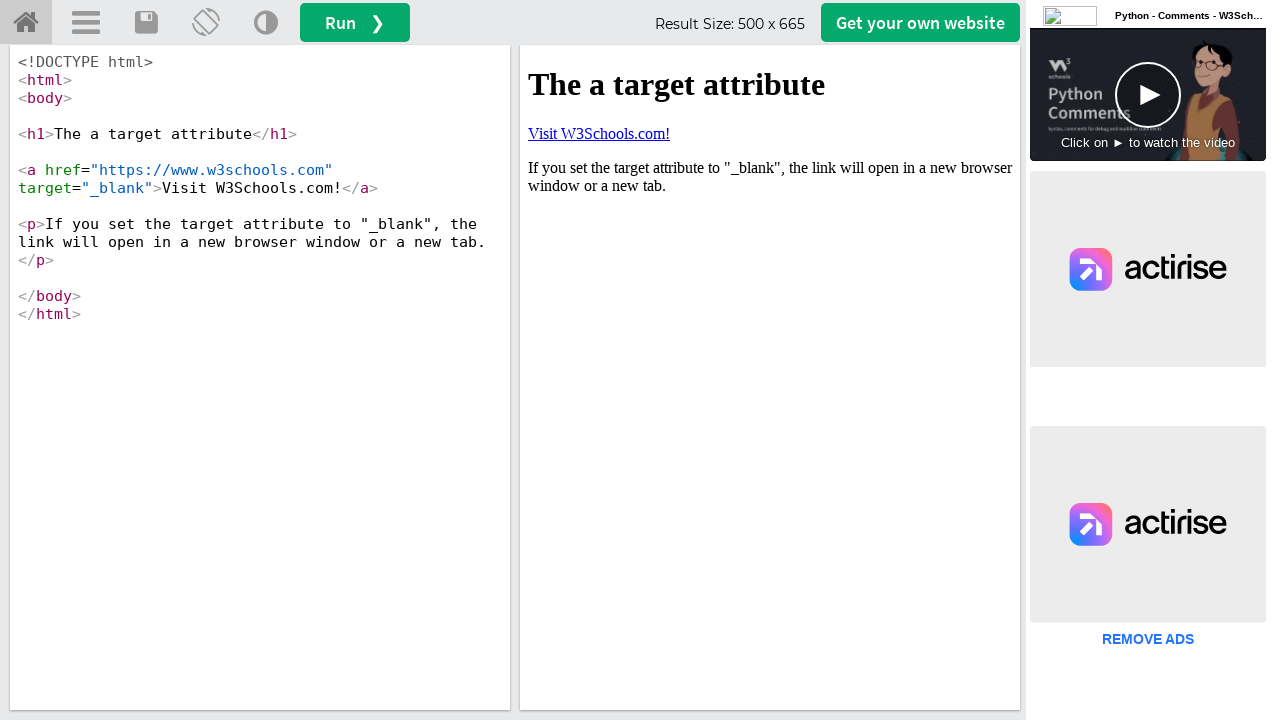

Clicked link 'Visit W3Schools.com!' which opened a new tab at (599, 133) on iframe[name='iframeResult'] >> internal:control=enter-frame >> a:has-text('Visit
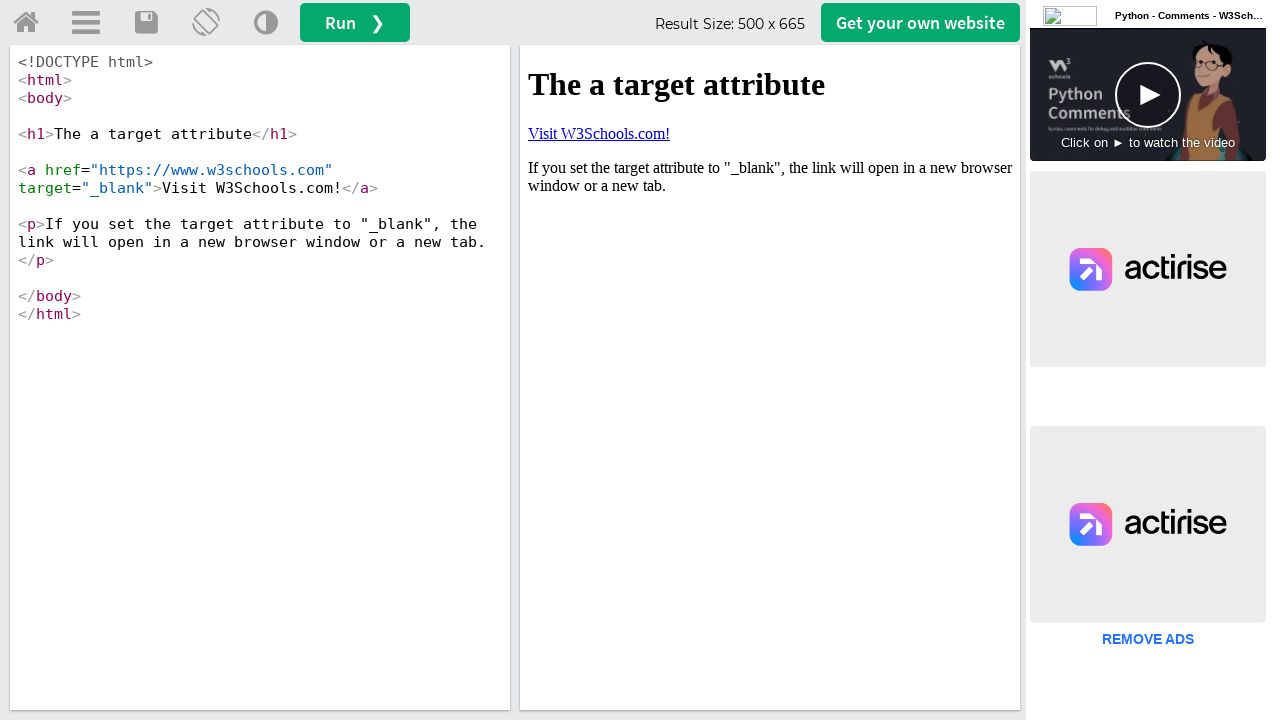

New page tab was captured and is now active
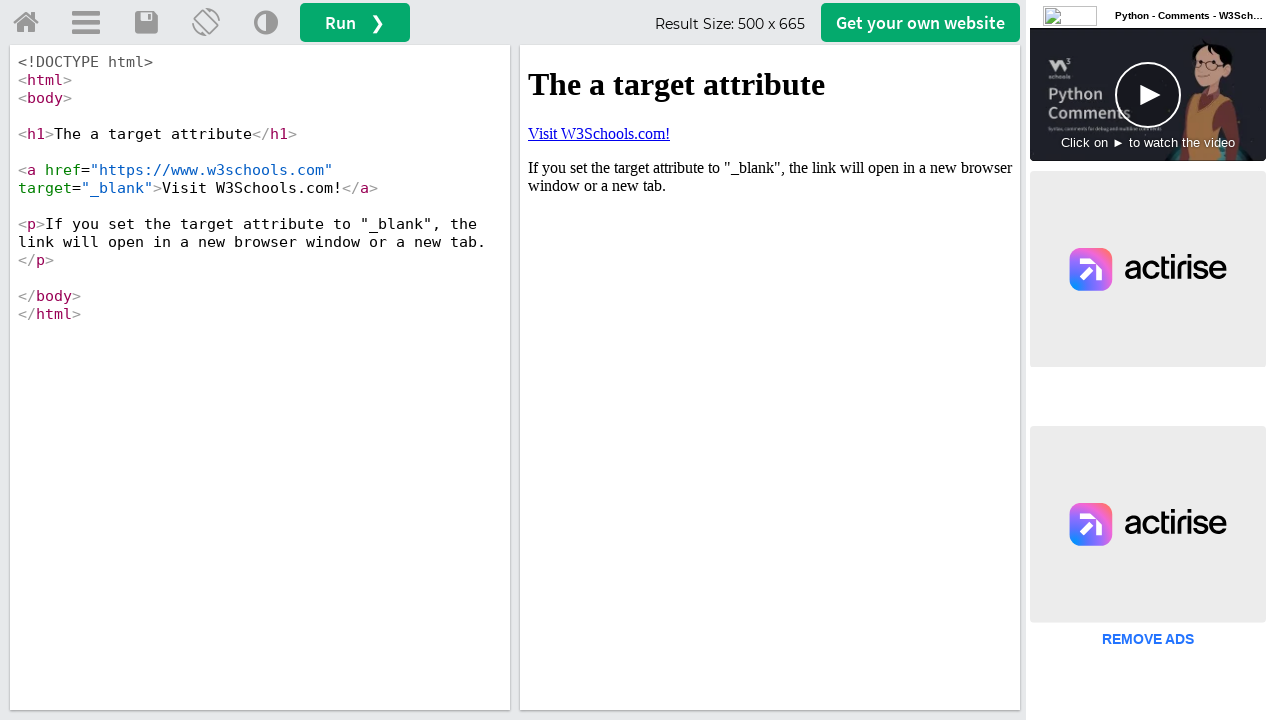

New page finished loading
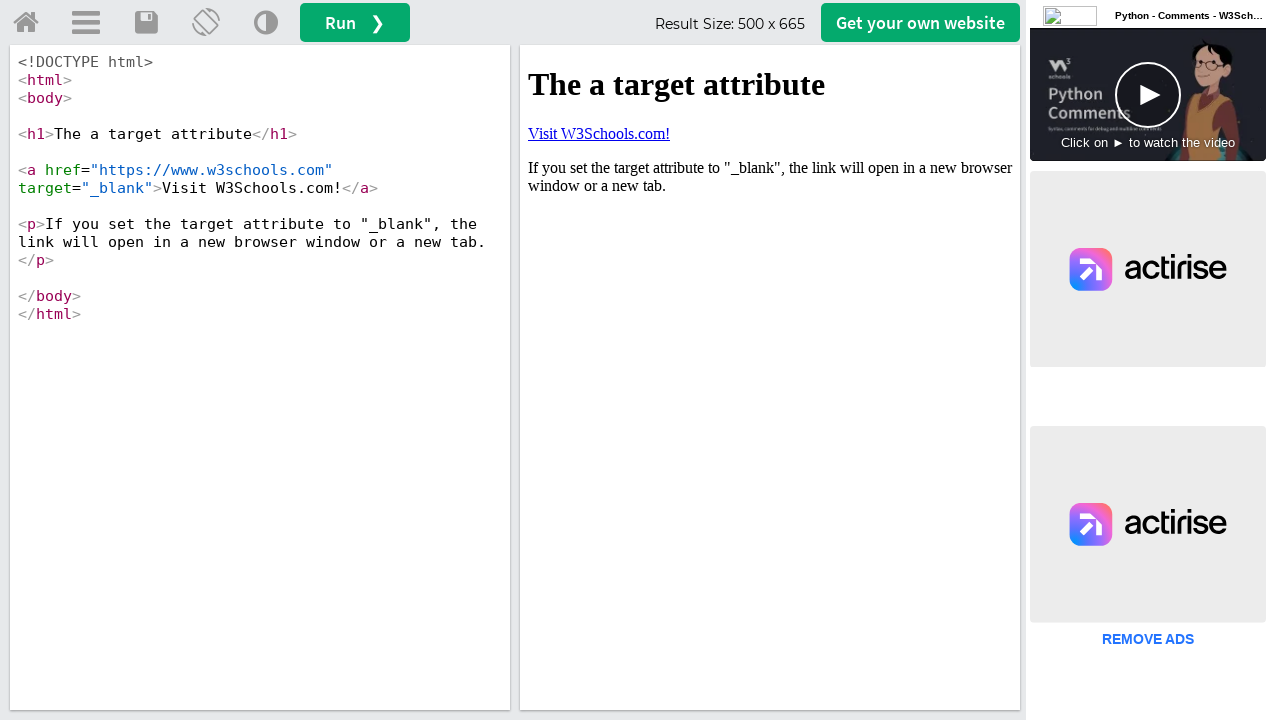

Closed the new tab because its title contains 'Online Web'
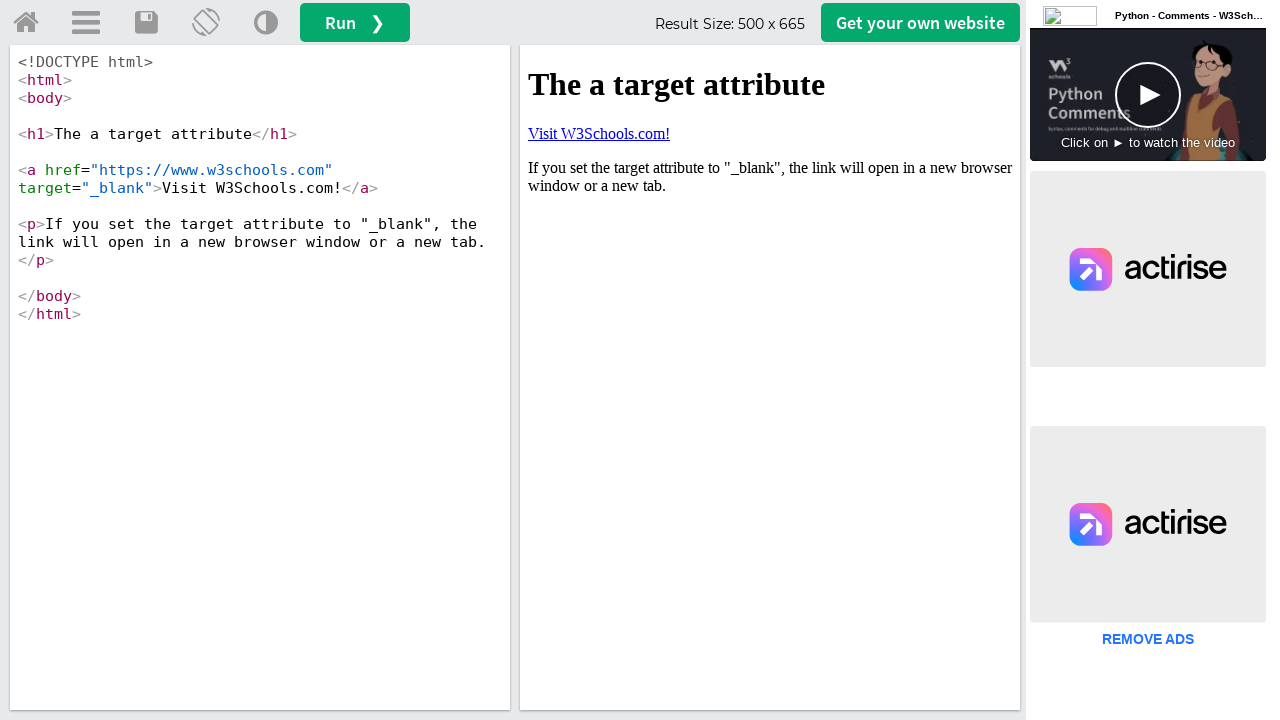

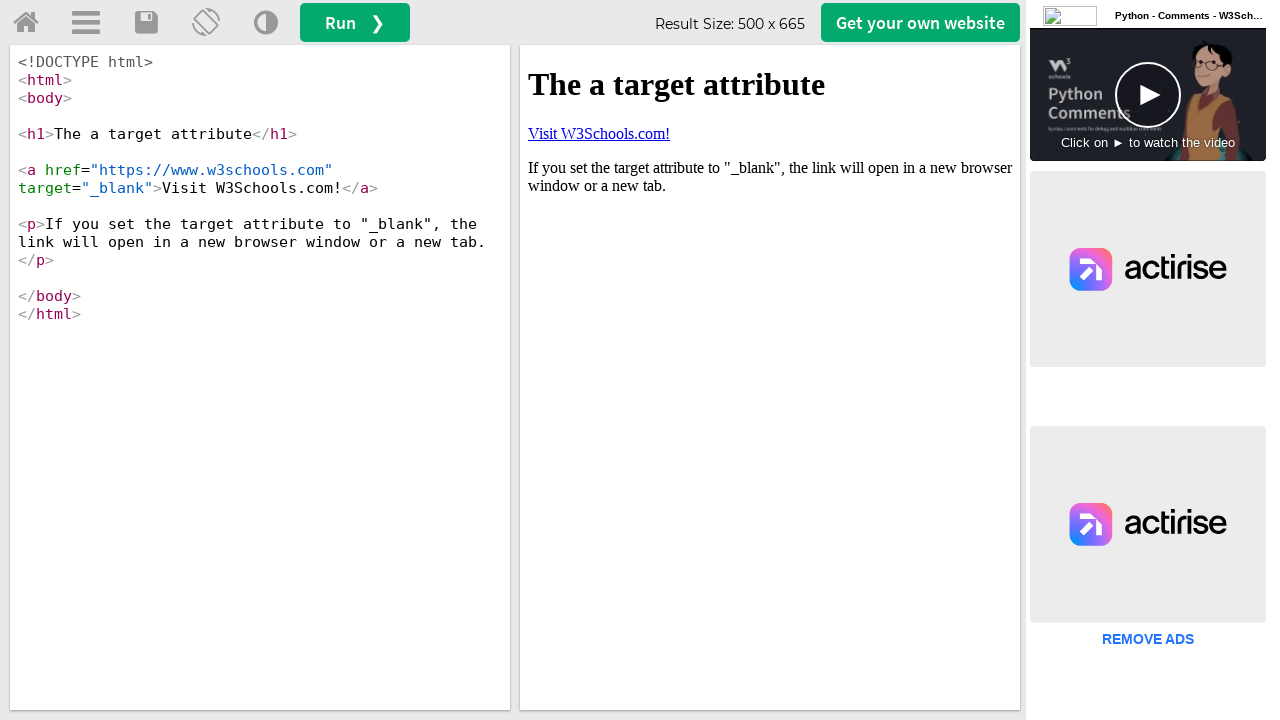